Tests that entering a valid product code fills in the product information automatically.

Starting URL: https://andreldev.github.io/Almoxarifado/

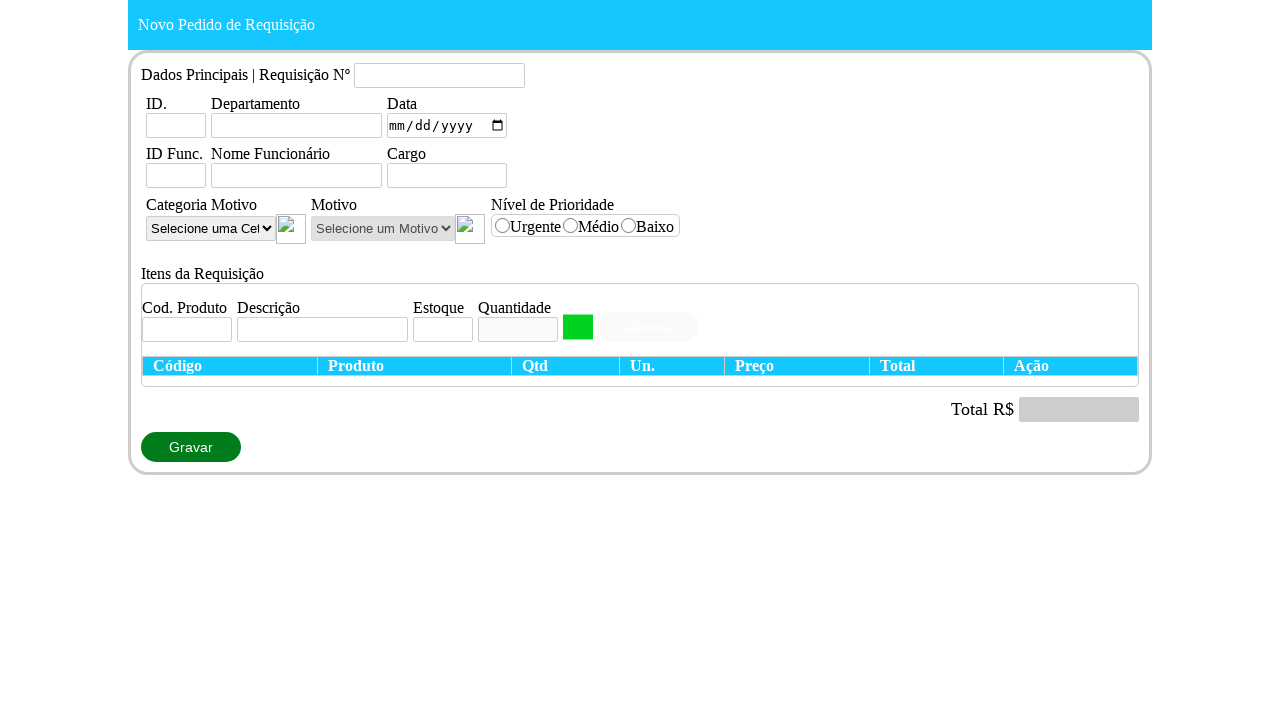

Set viewport size to 1360x720
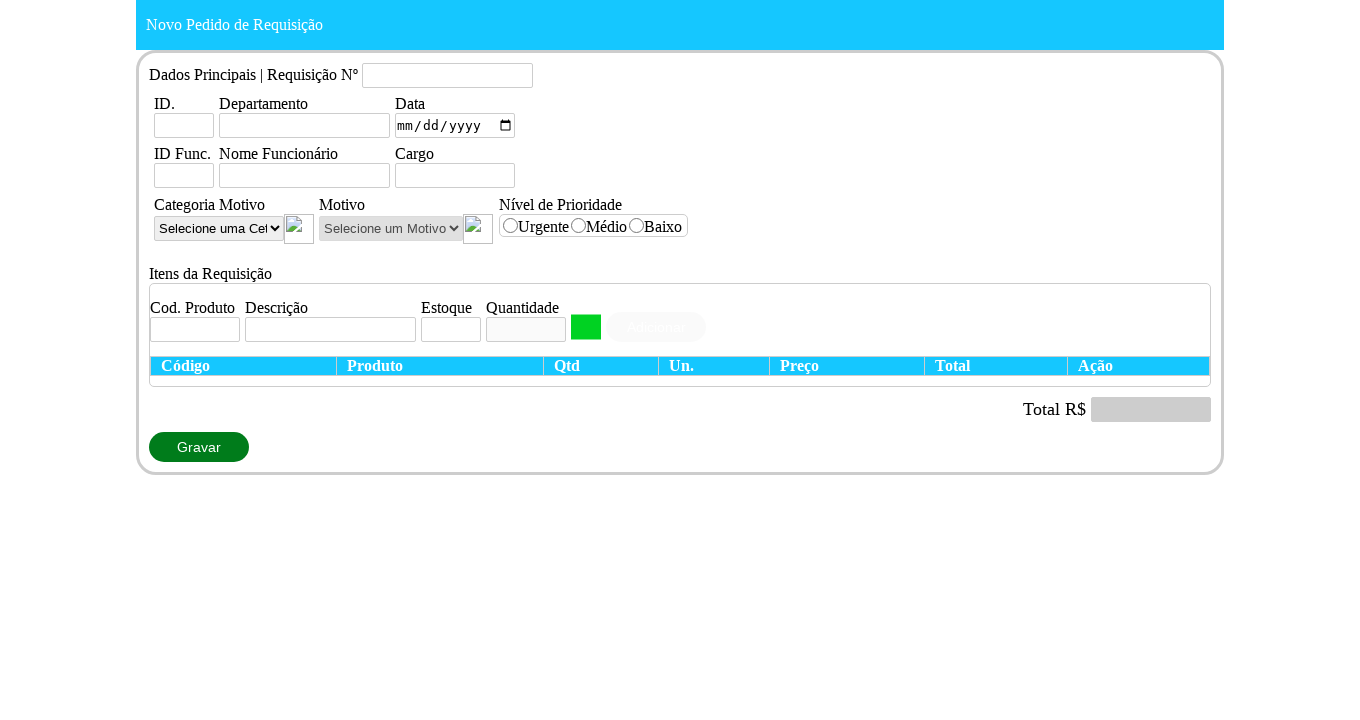

Clicked on add items row at (680, 320) on .linhaAdicionarItens
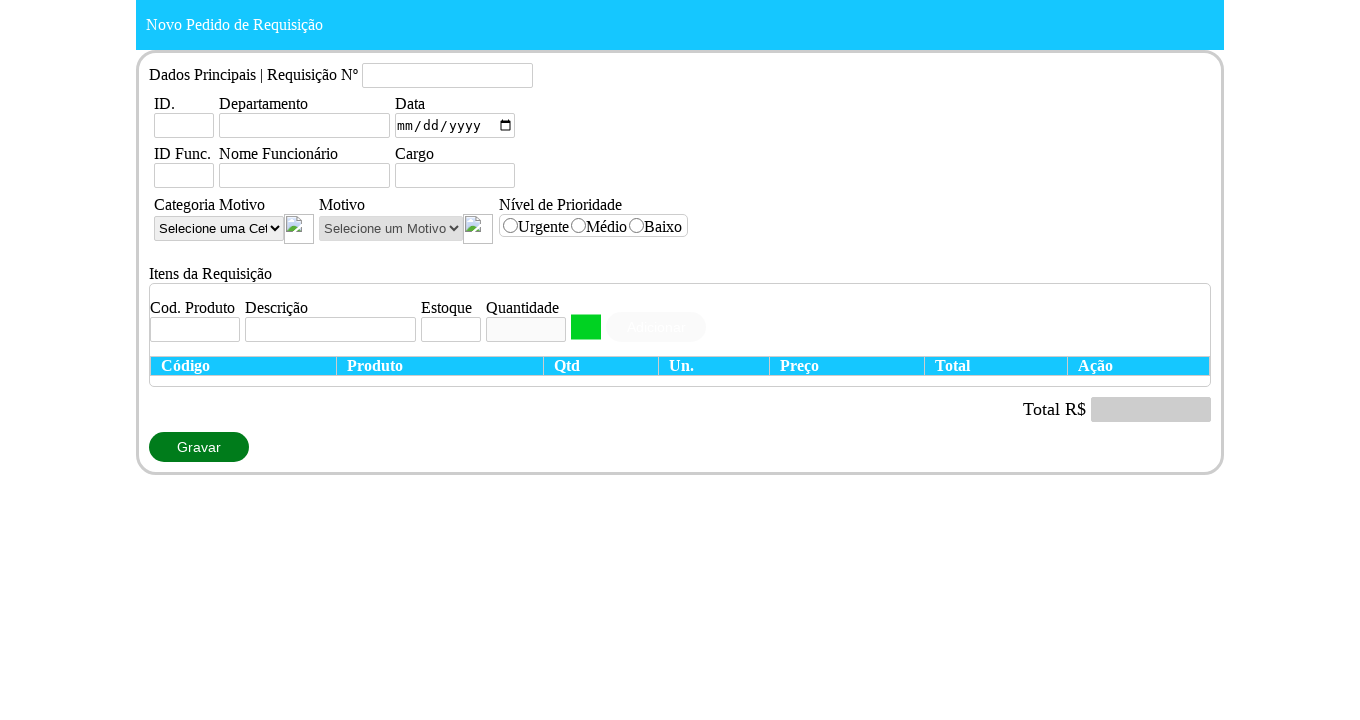

Clicked on product code field at (195, 329) on #CodigoProduto
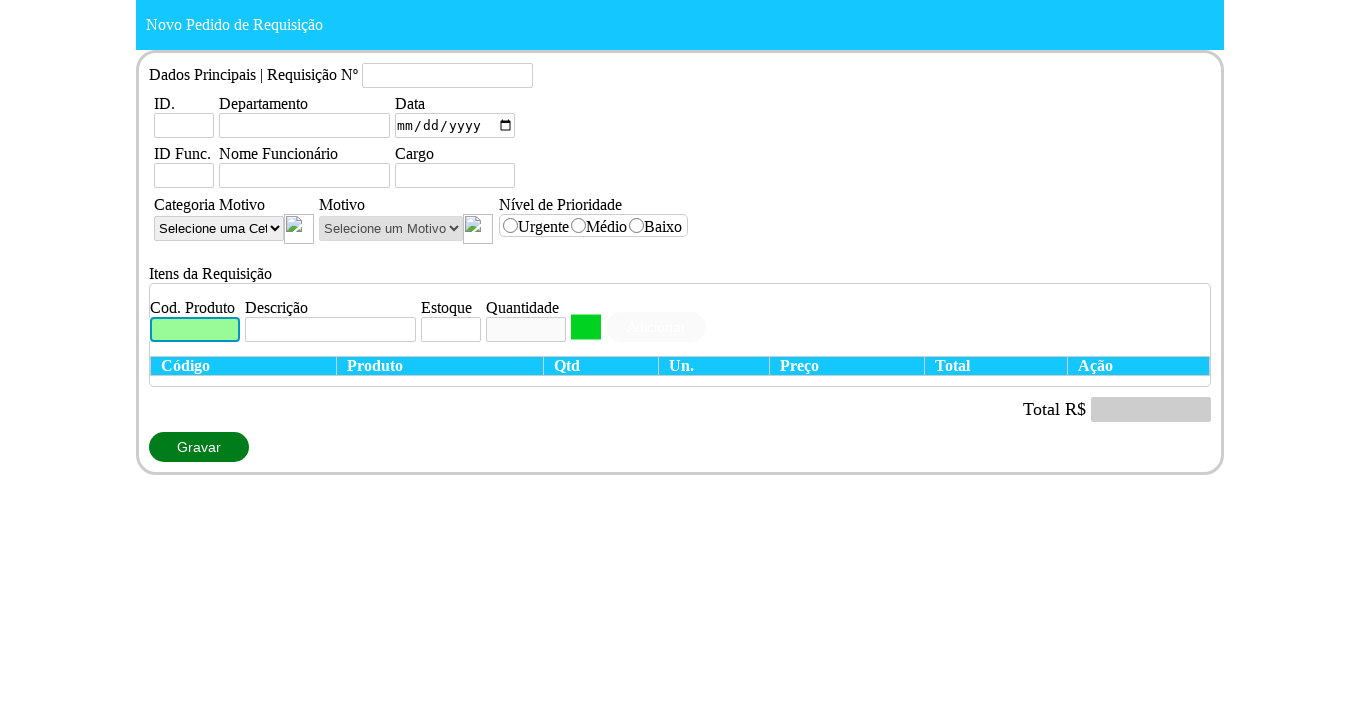

Entered valid product code '10' in product code field on #CodigoProduto
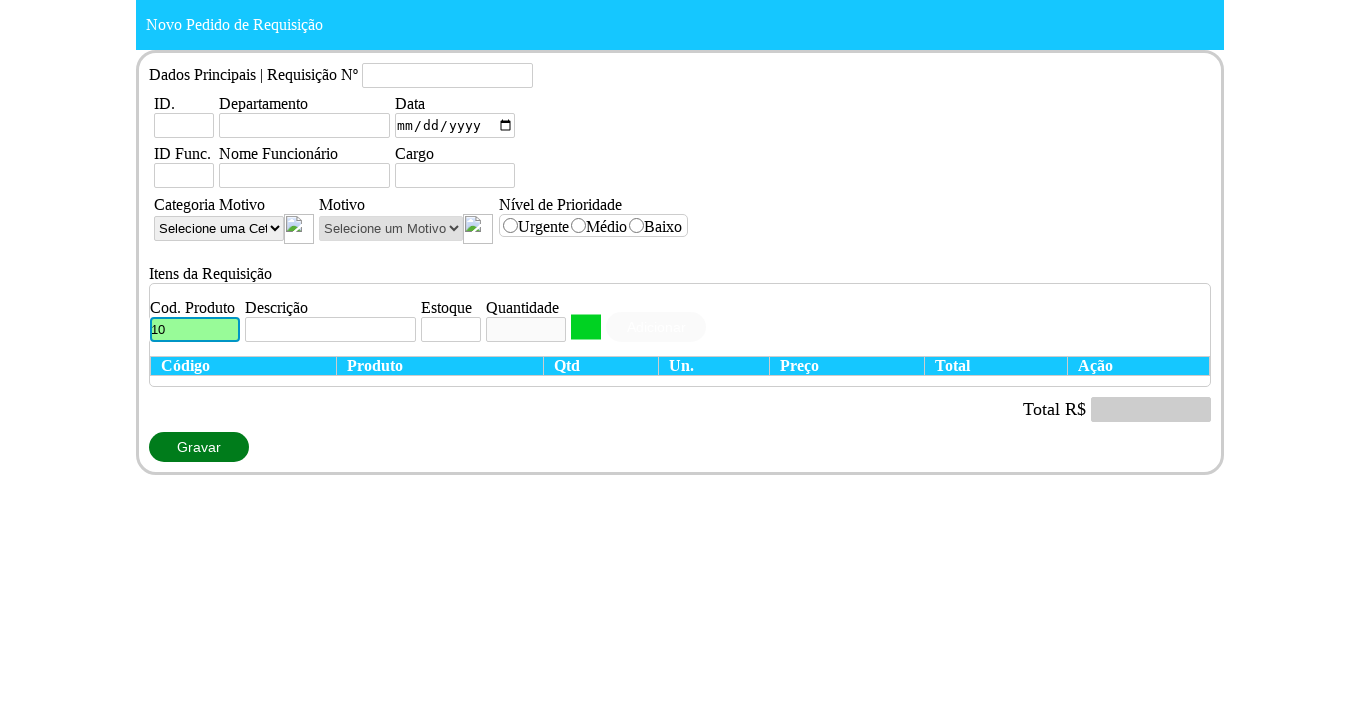

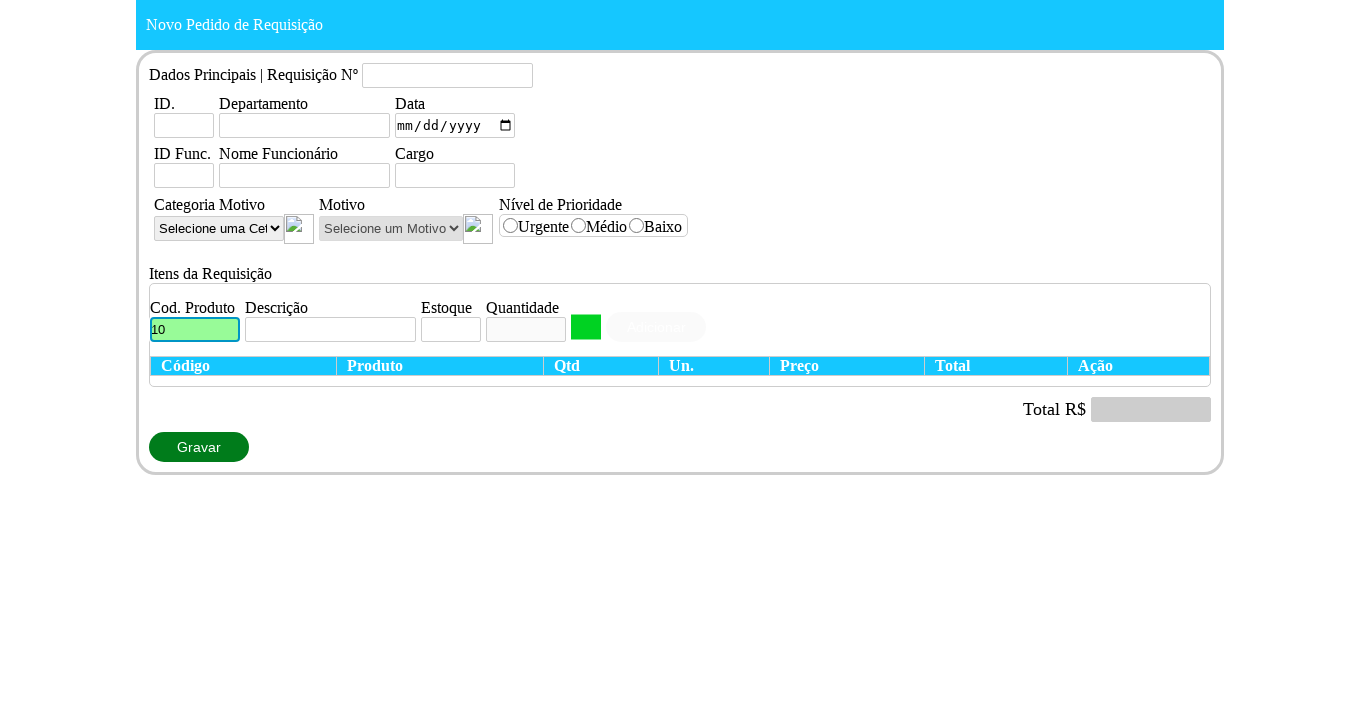